Tests Playwright website navigation by clicking on the API button, hovering over the Node.js menu, selecting Python, and verifying the URL contains the expected path.

Starting URL: https://playwright.dev/

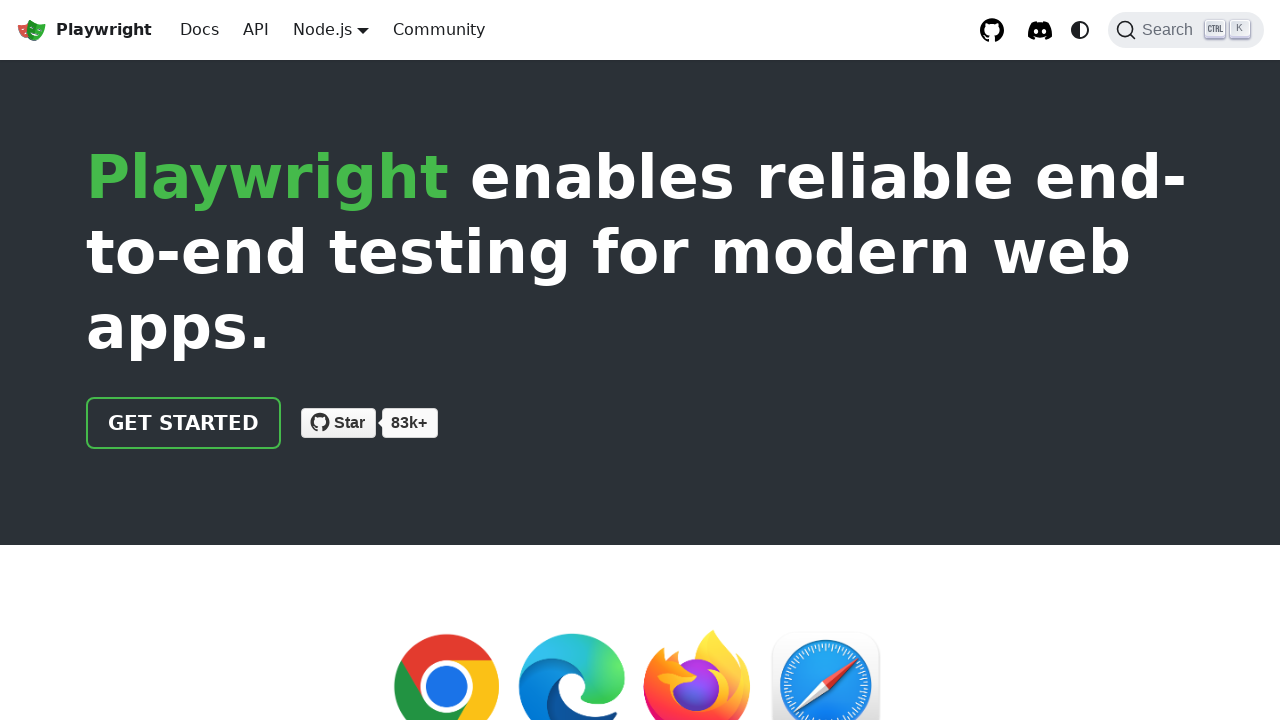

Clicked on the API button at (256, 30) on text=API
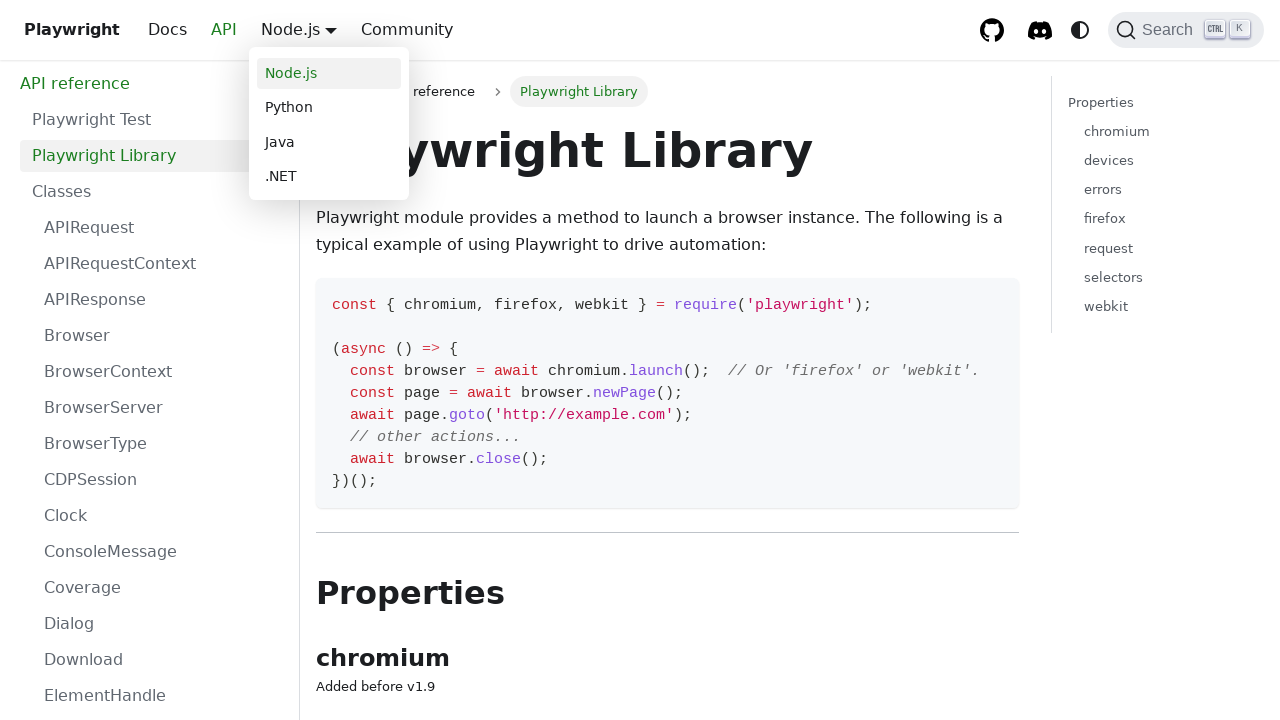

Hovered over the Node.js menu at (322, 29) on text=Node.js
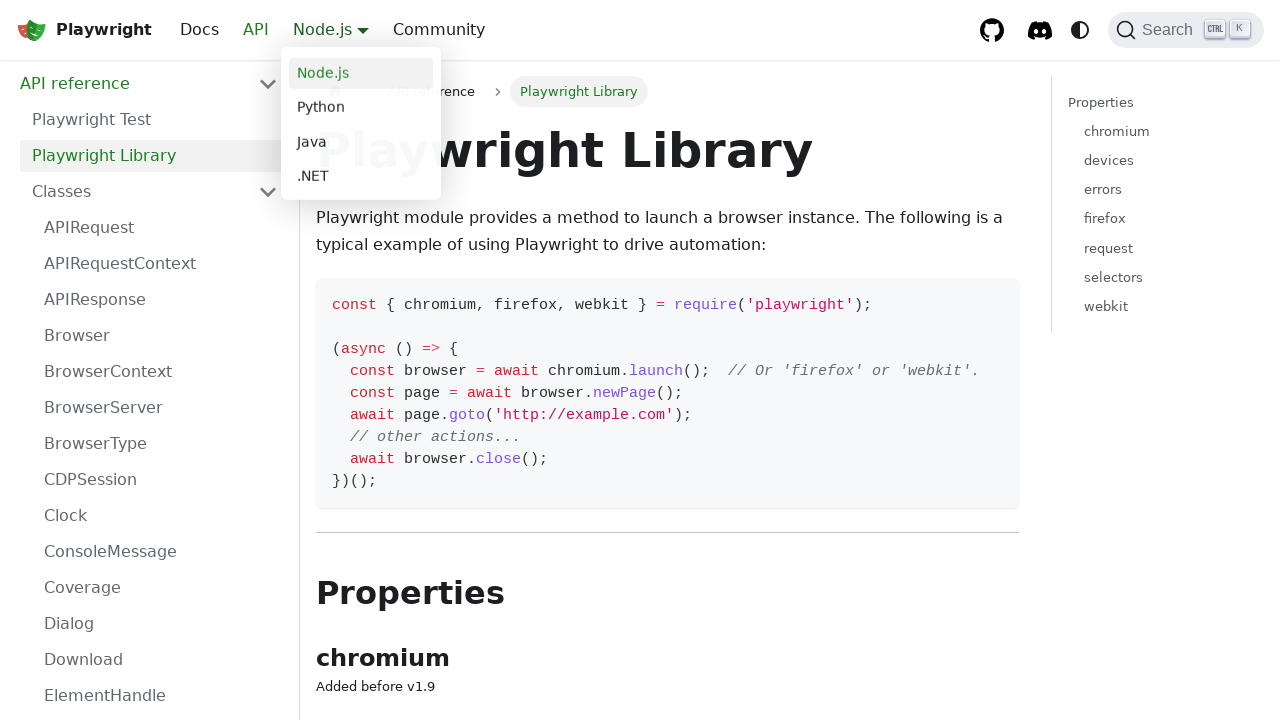

Selected Python from the language dropdown at (361, 108) on text=Python
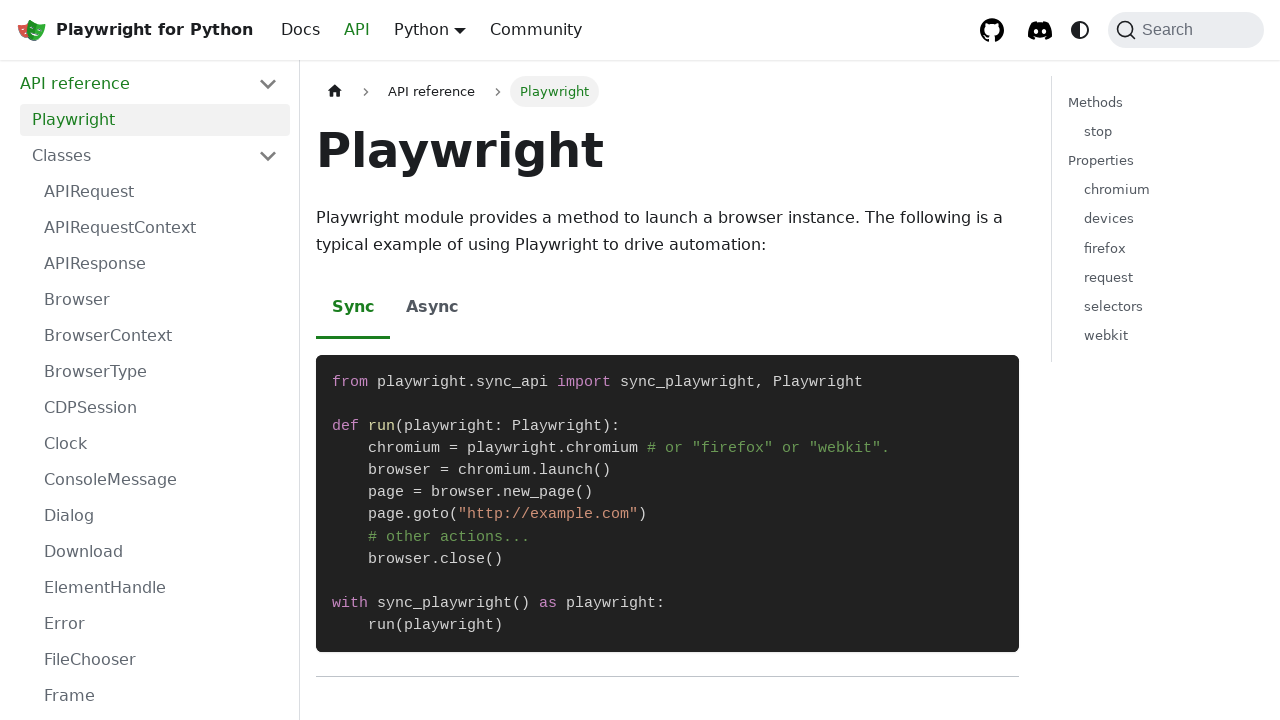

Verified URL contains expected path /api/class-playwright
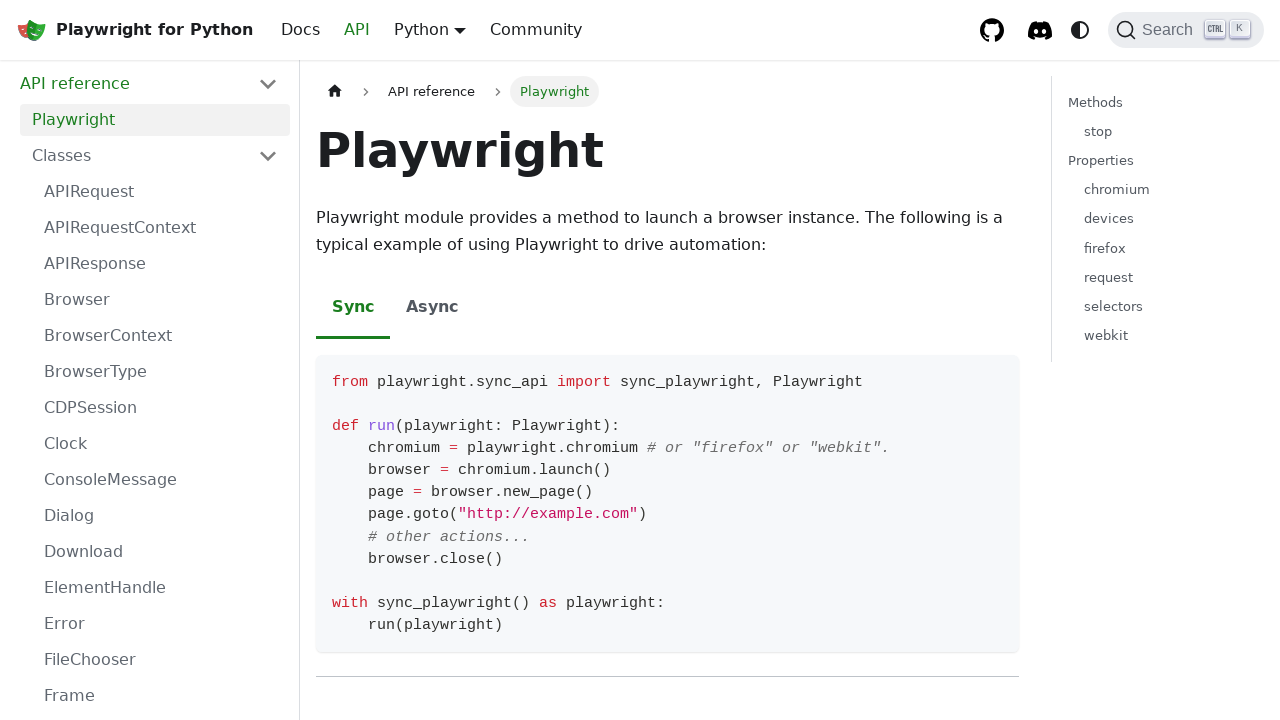

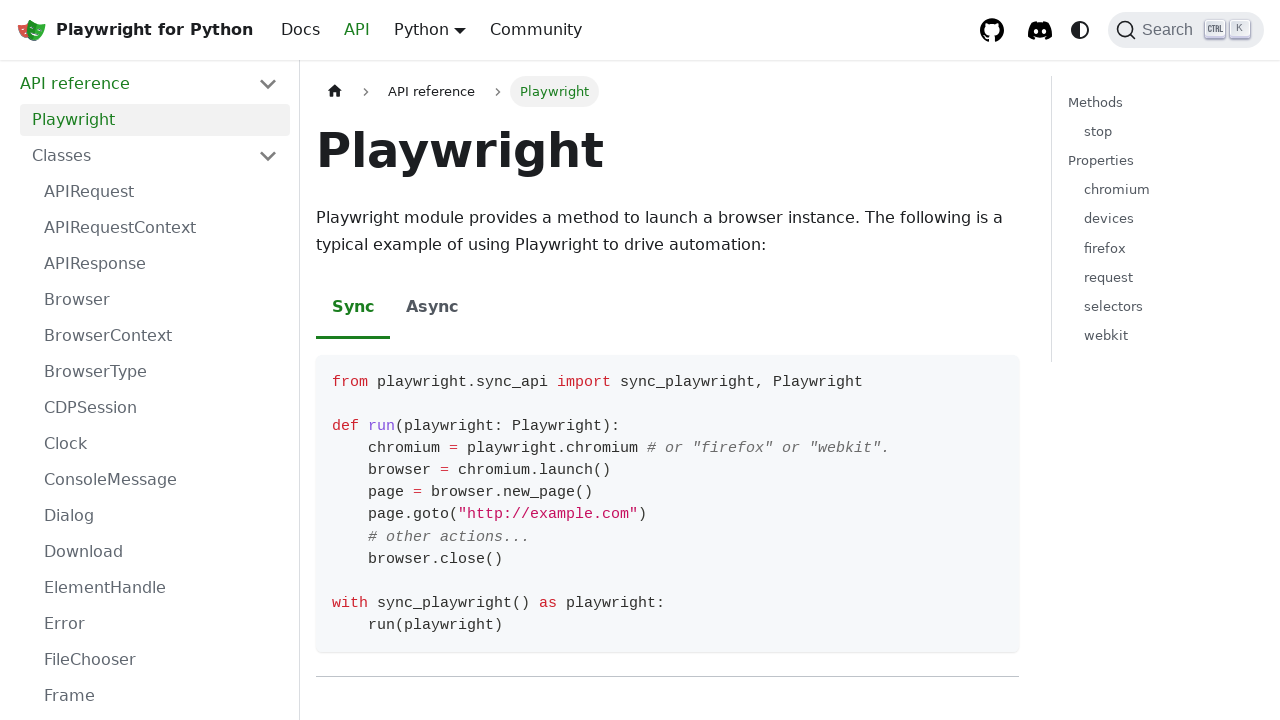